Solves a mathematical challenge by retrieving a value from an element attribute, calculating the result, and submitting the form with checkboxes

Starting URL: http://suninjuly.github.io/get_attribute.html

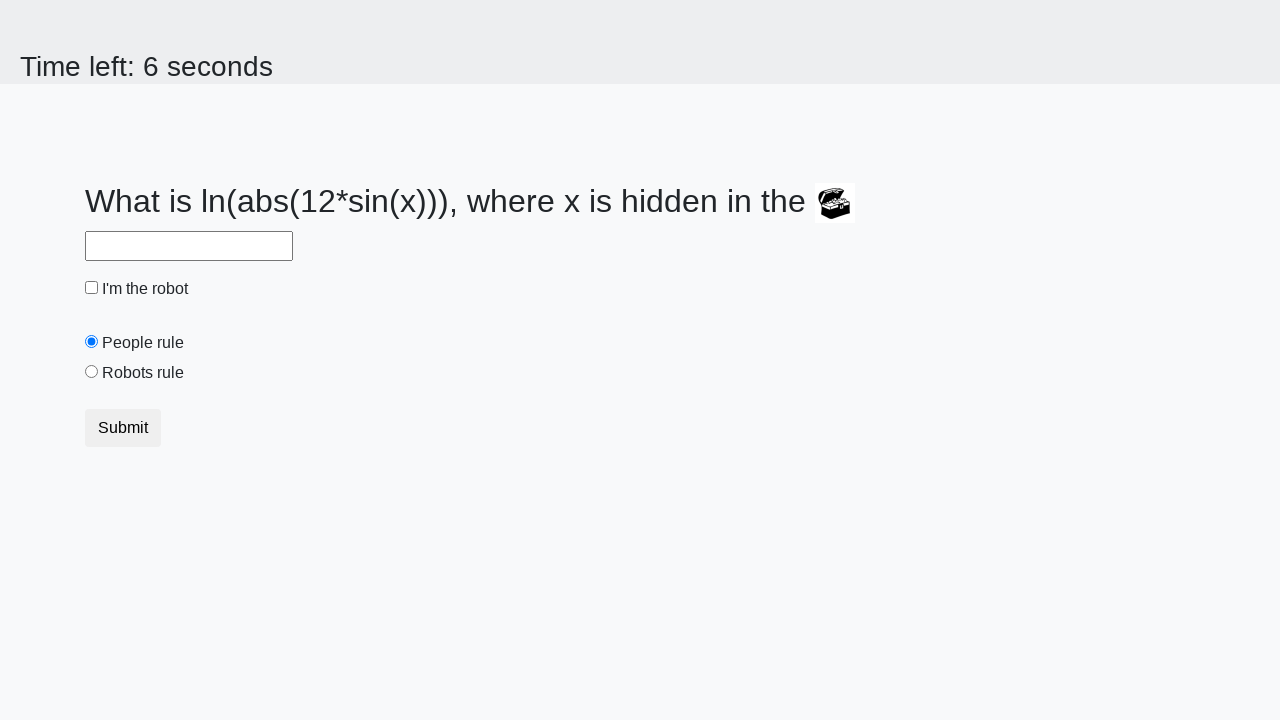

Located the treasure element
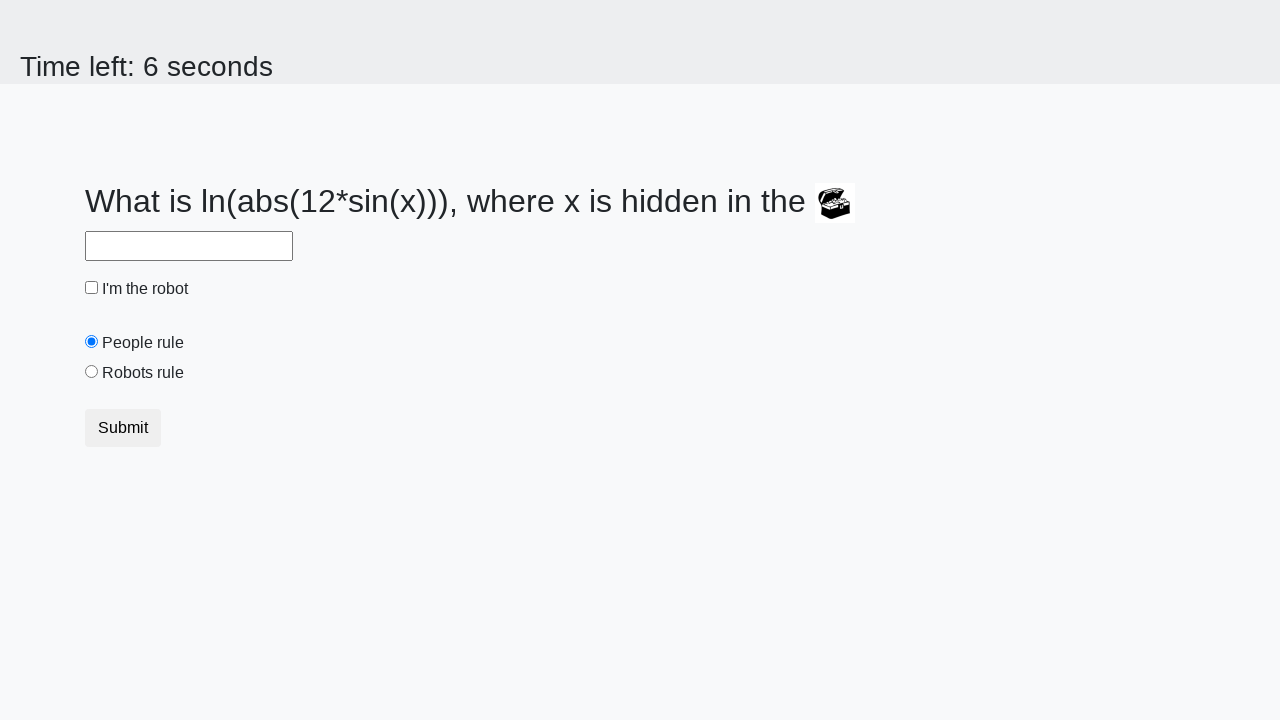

Retrieved valuex attribute from treasure element: 744
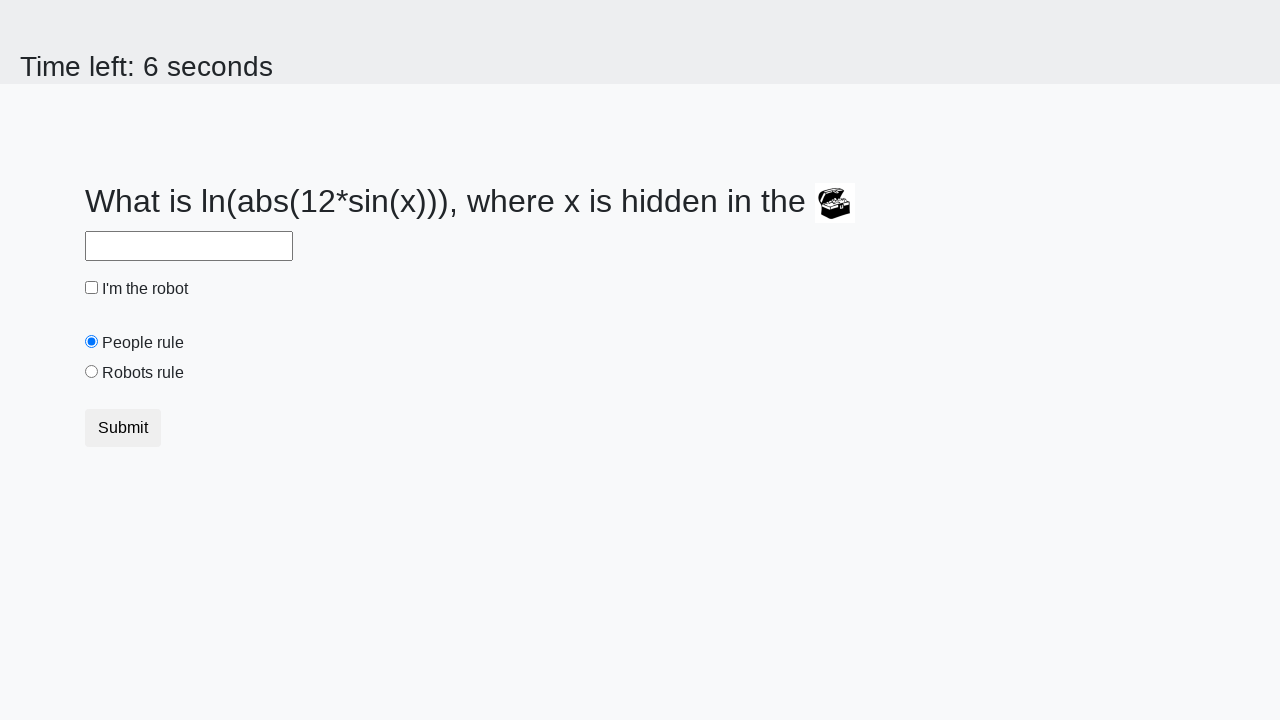

Calculated mathematical result: 1.8481993962647696
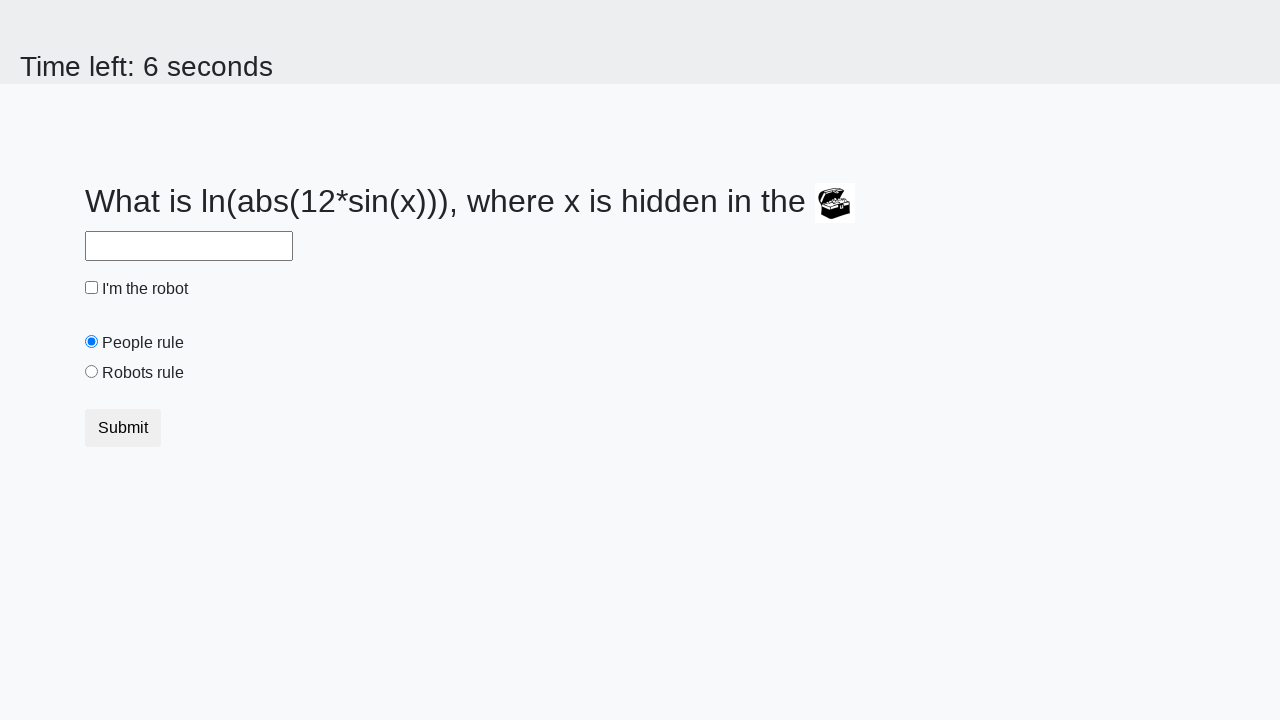

Filled answer field with calculated result on #answer
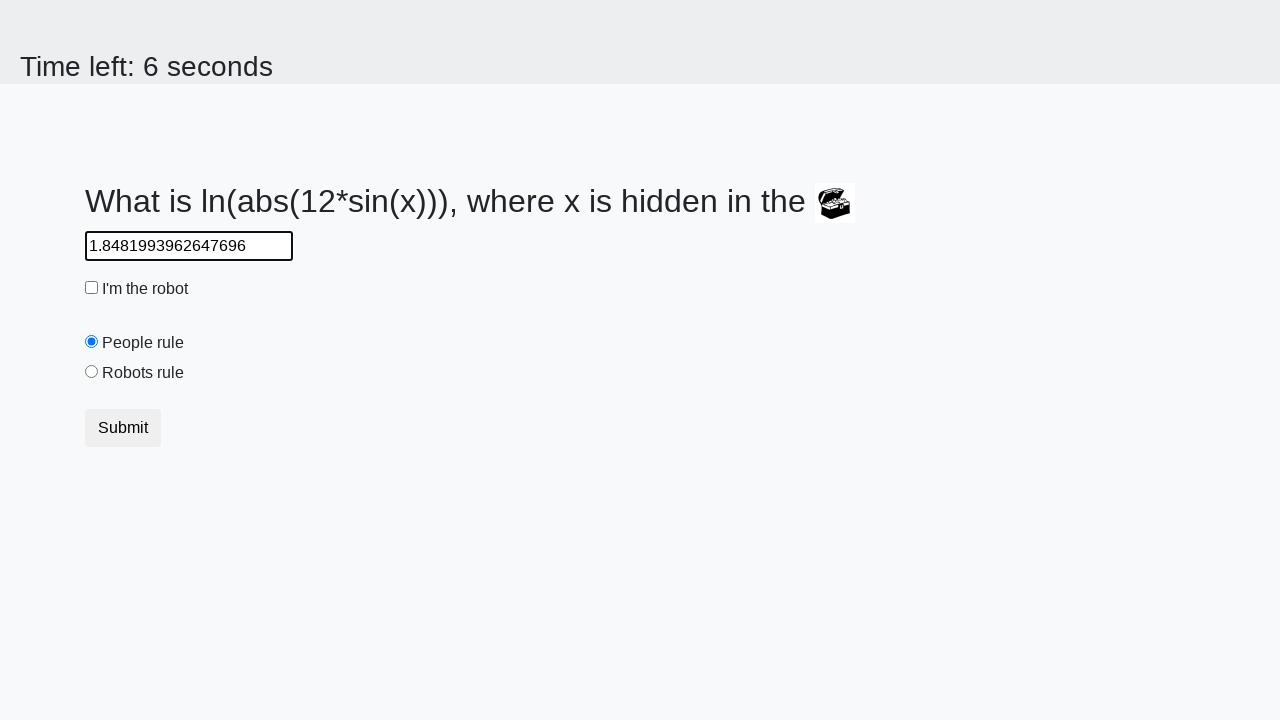

Checked the robot checkbox at (92, 288) on #robotCheckbox
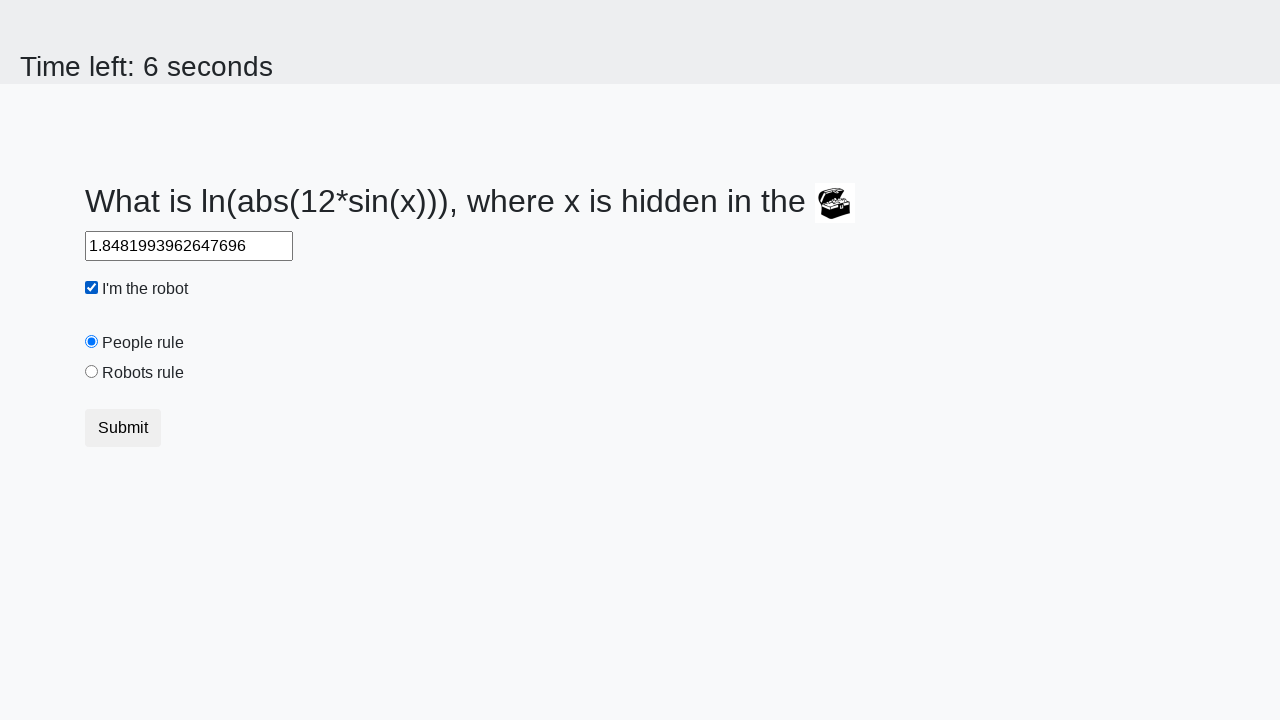

Selected the robots rule radio button at (92, 372) on #robotsRule
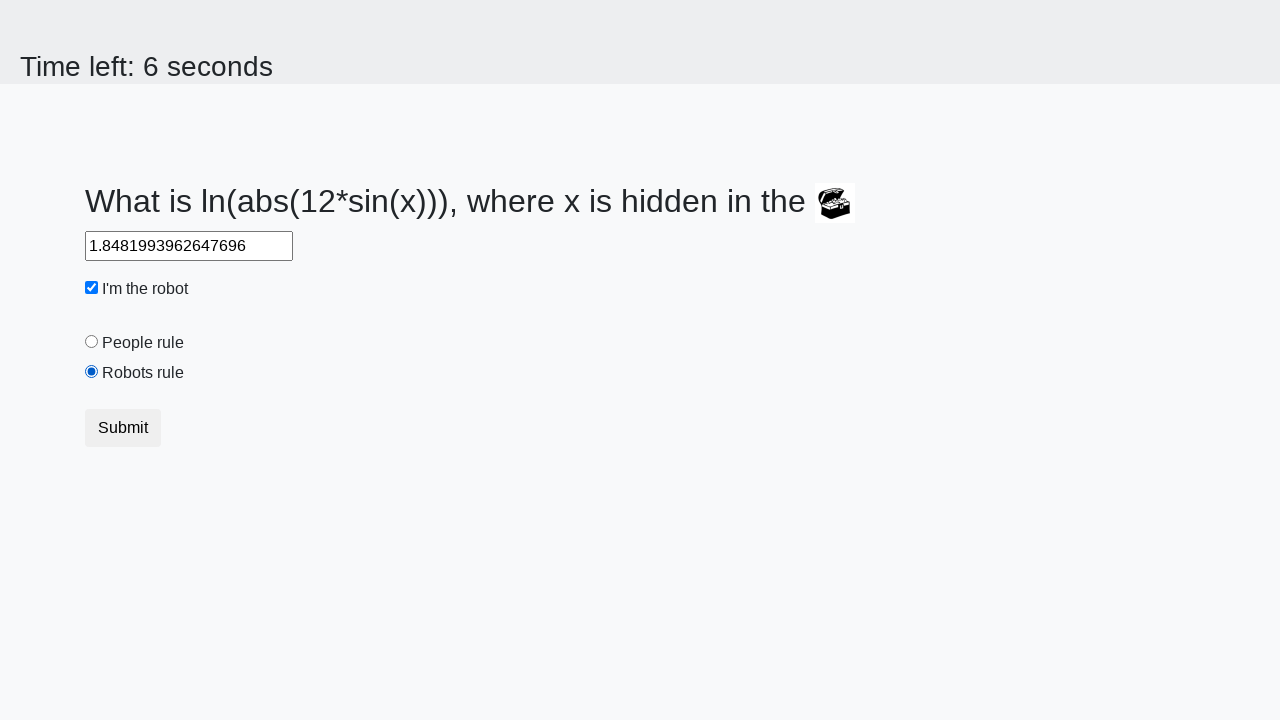

Submitted the form at (123, 428) on .btn
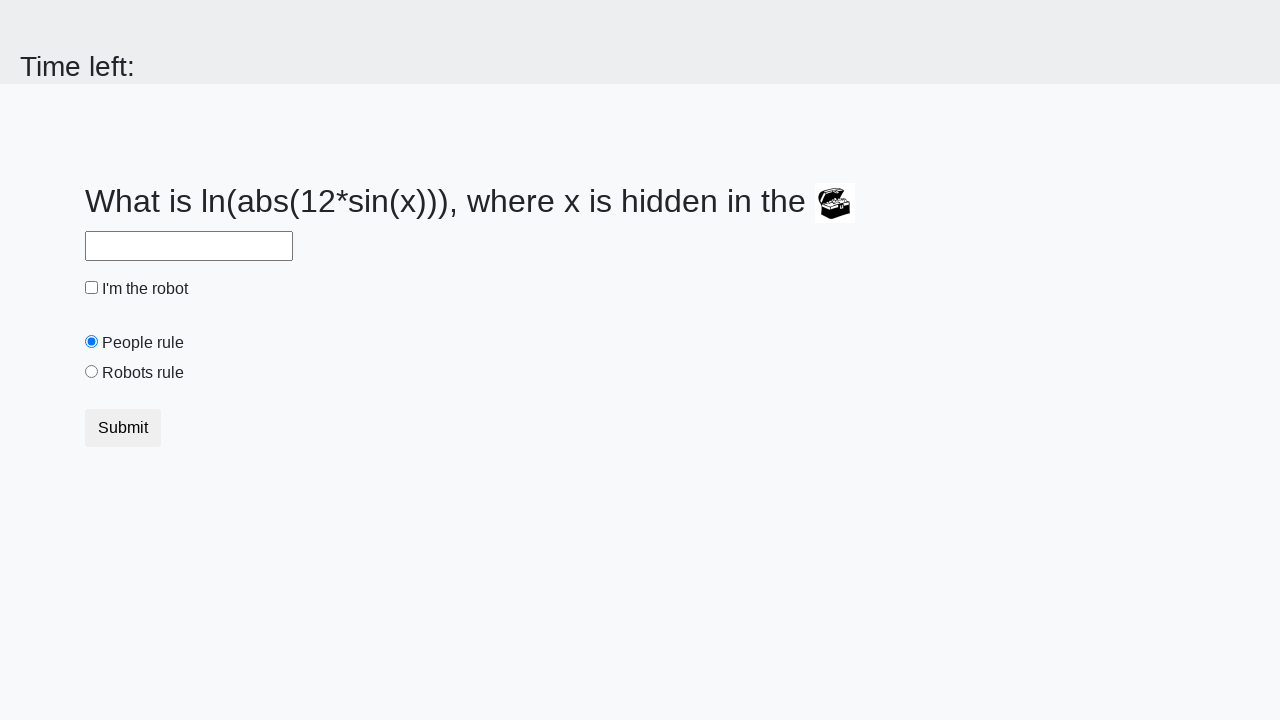

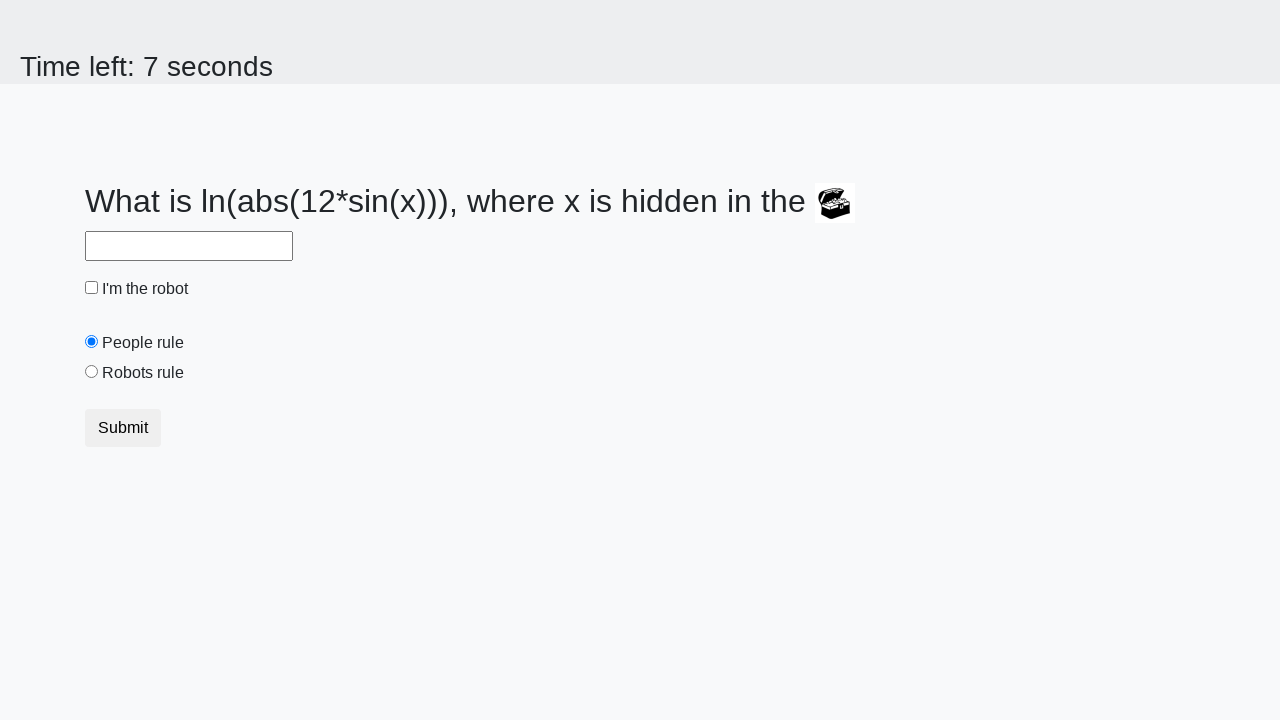